Tests clicking on "All streams" navigation link and verifies the page displays the correct header text

Starting URL: https://habr.com/en/

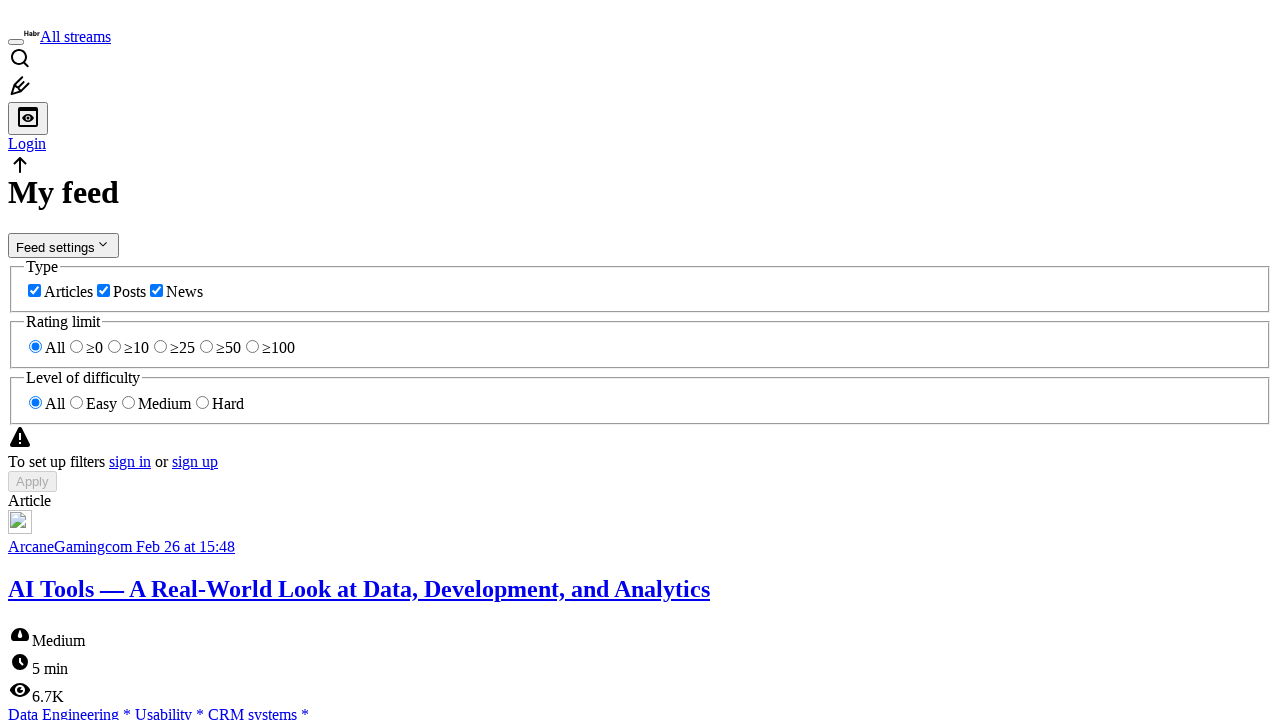

Clicked on 'All streams' navigation link at (76, 36) on text=All streams
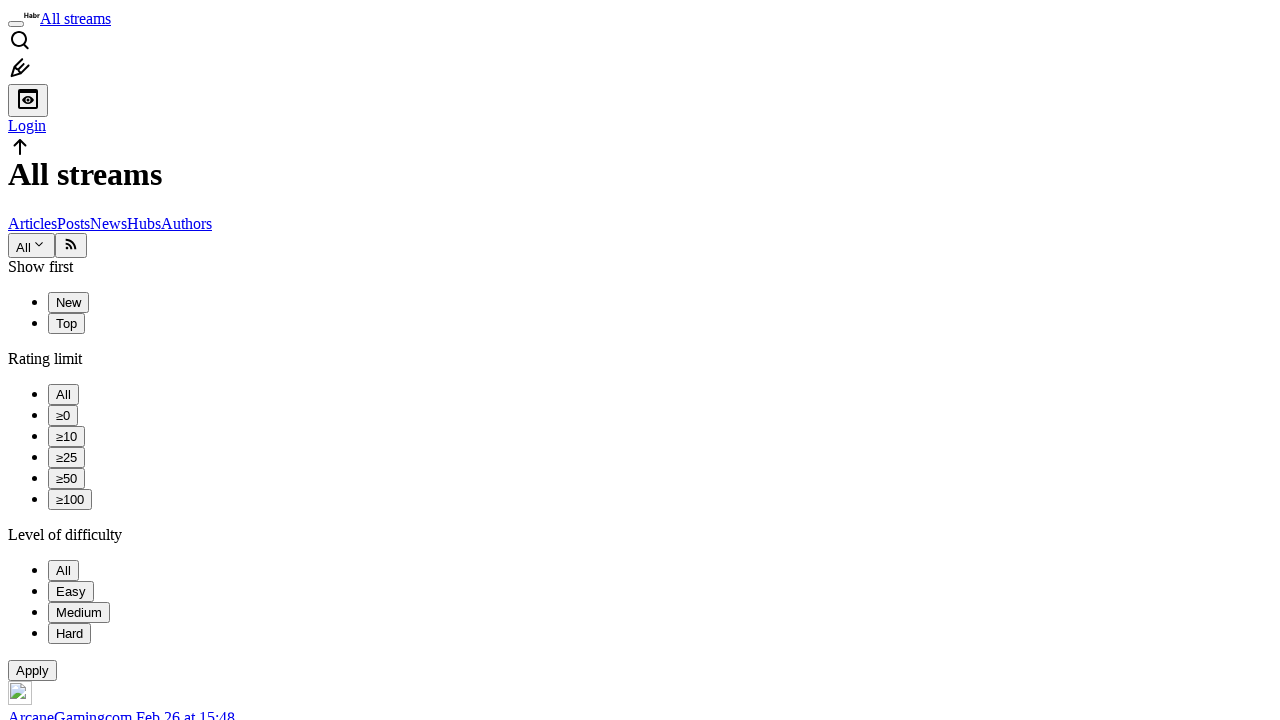

Verified 'All streams' header text is visible on page
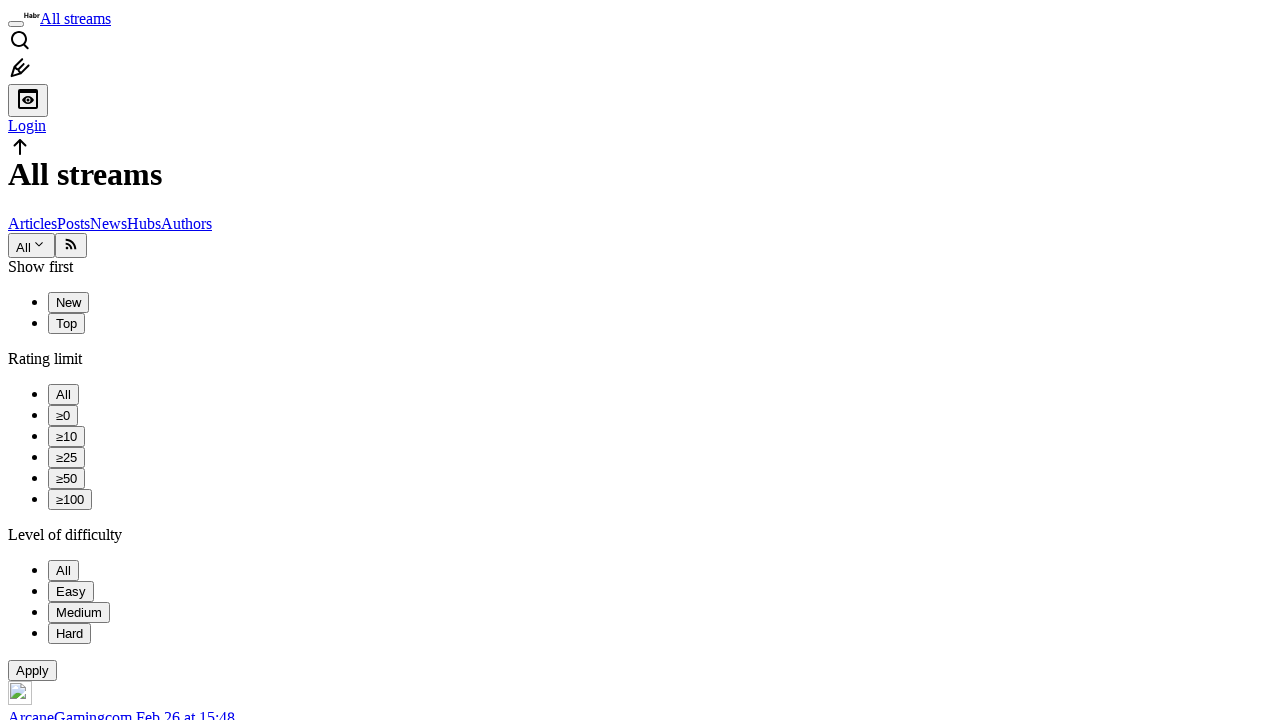

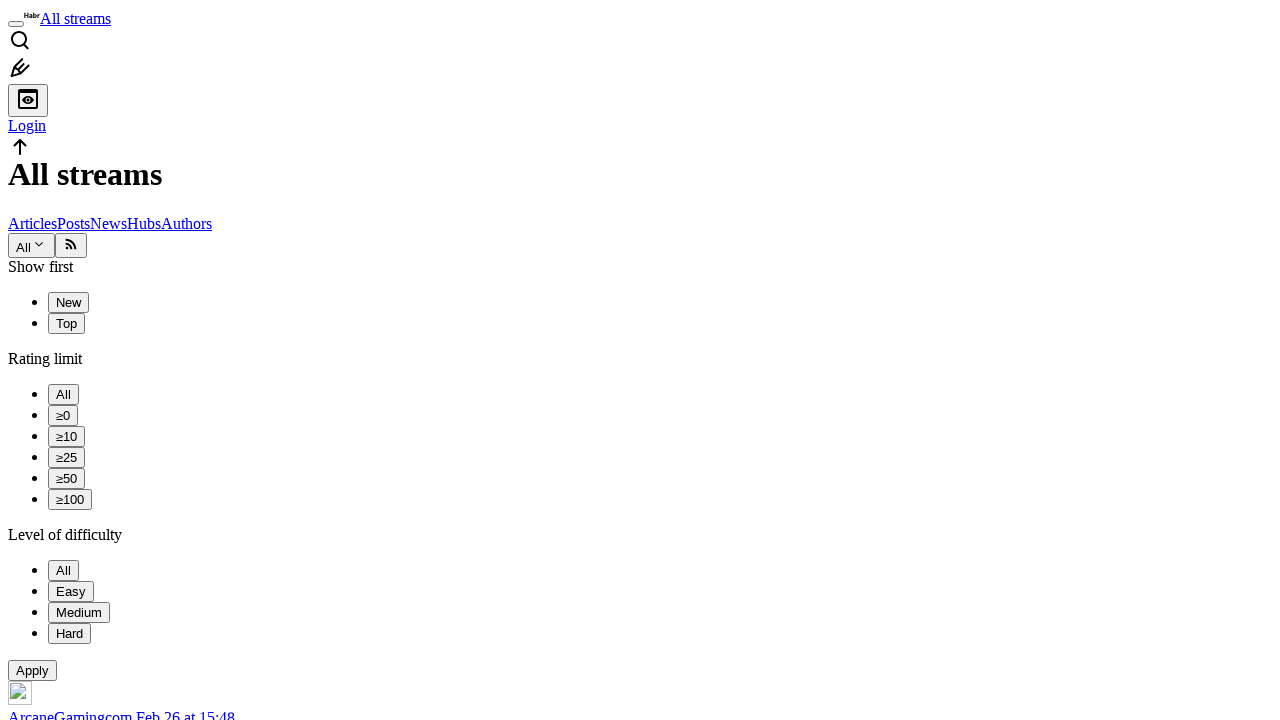